Tests iframe handling and drag-and-drop functionality by dragging an element onto a droppable target within an iframe, then clicking an Accept link

Starting URL: https://jqueryui.com/droppable/

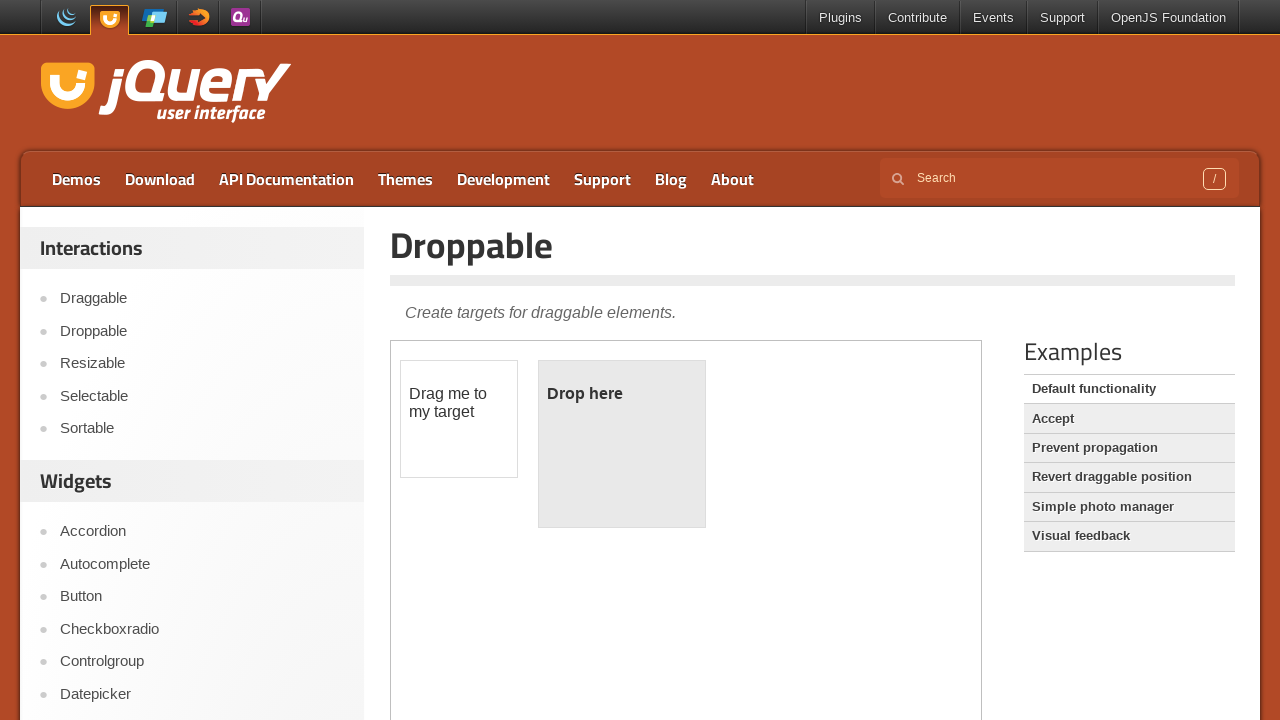

Located the demo iframe
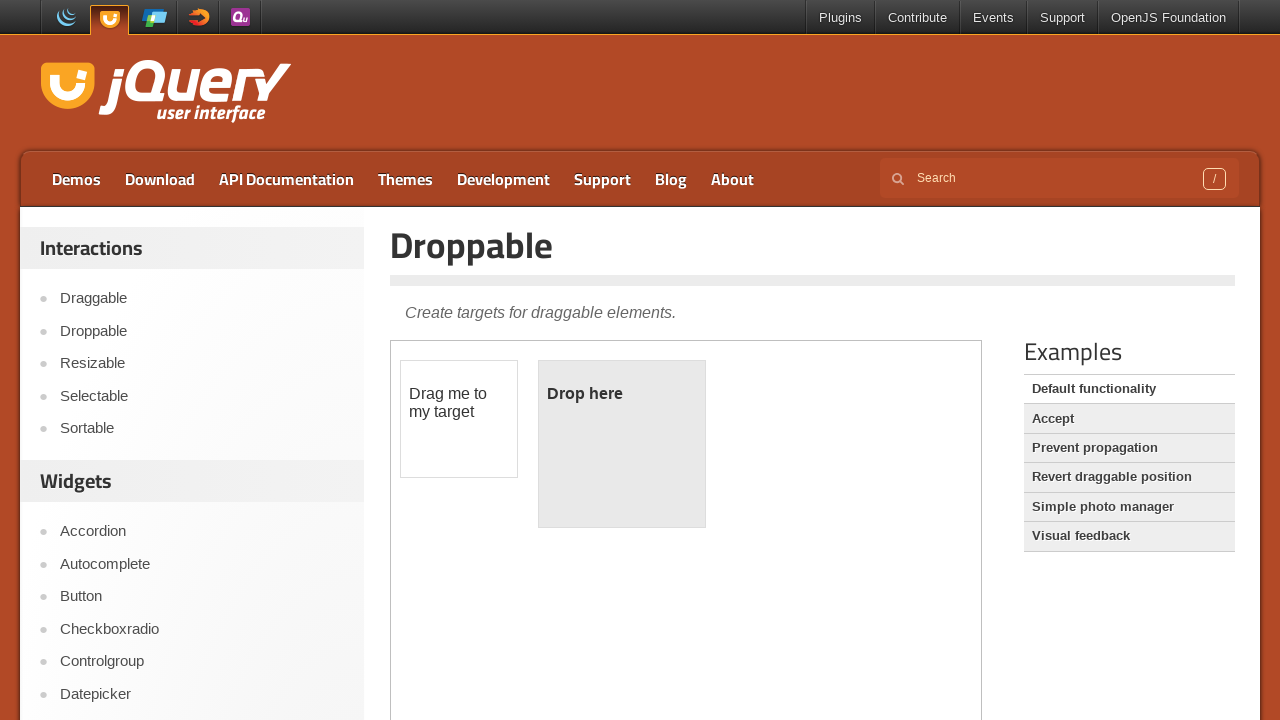

Located the draggable element within iframe
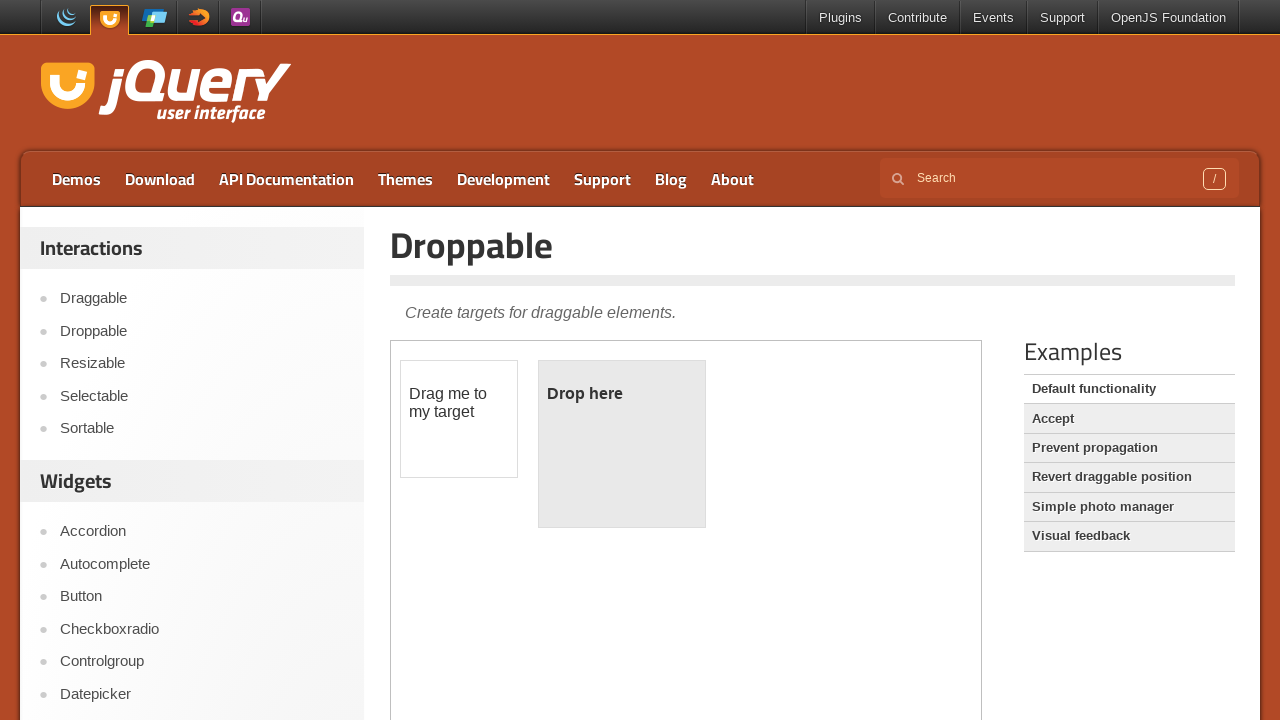

Located the droppable target within iframe
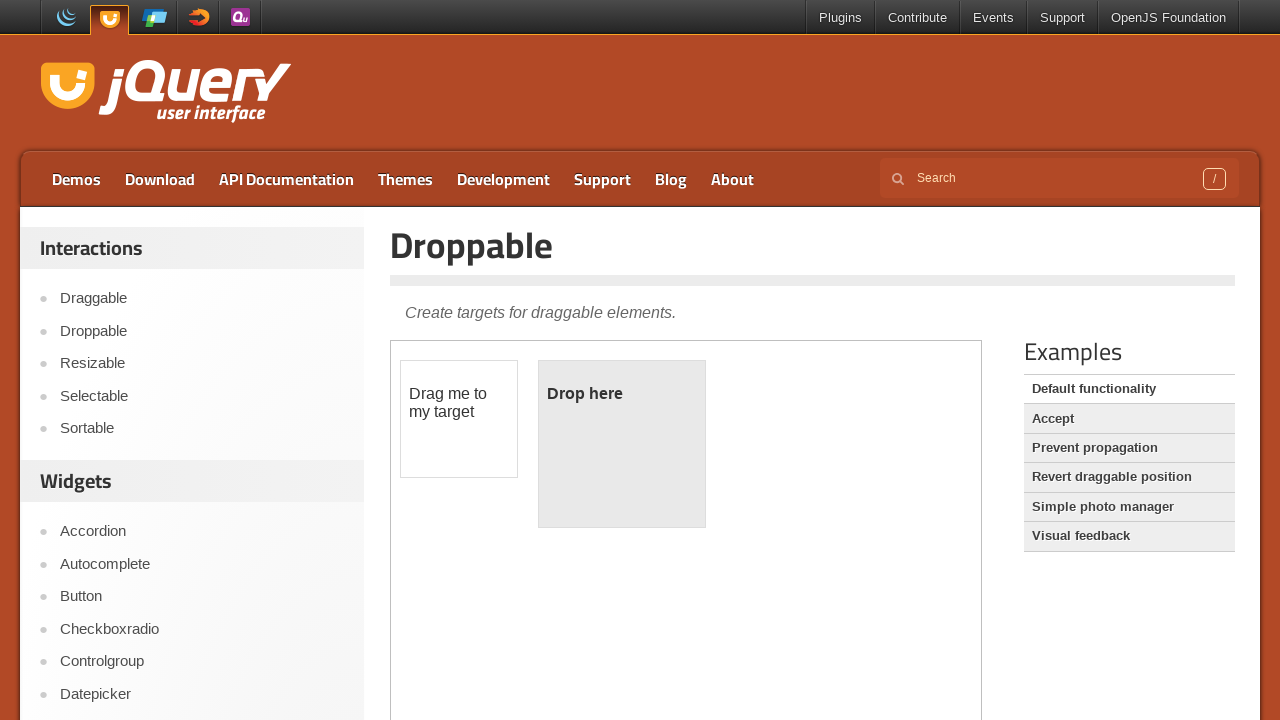

Dragged element onto the droppable target at (622, 444)
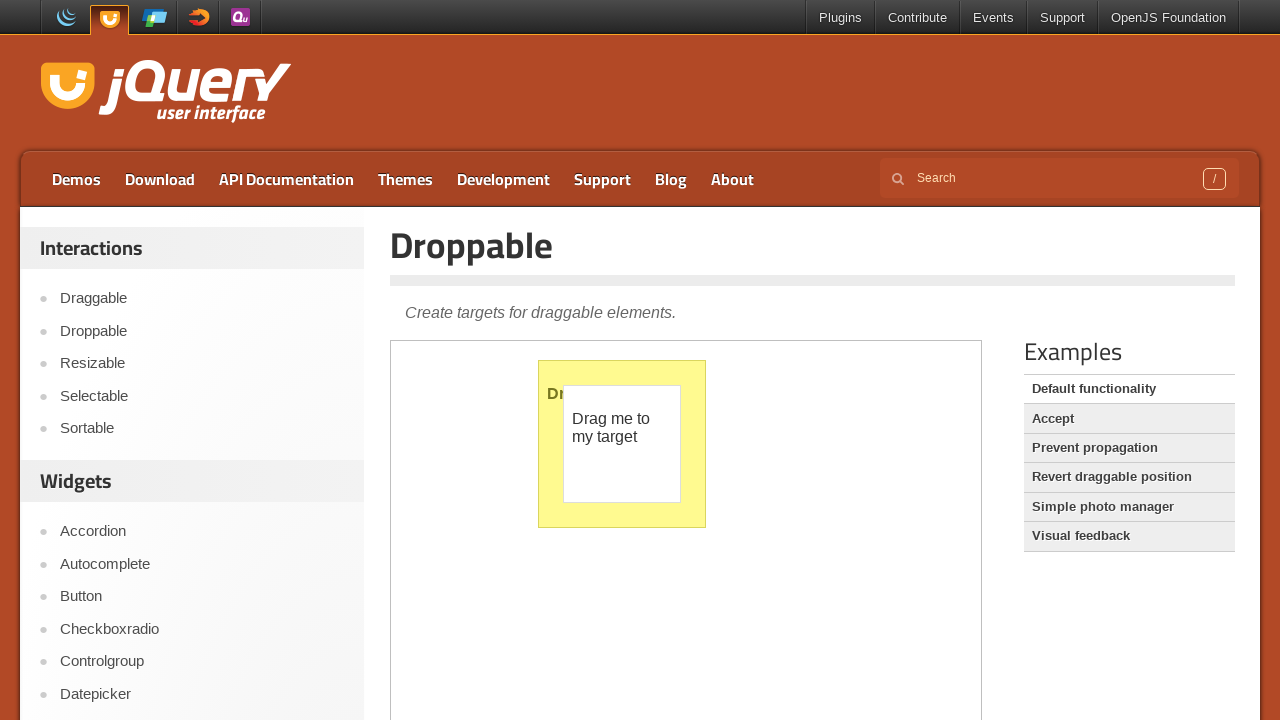

Clicked the Accept link at (1129, 419) on internal:role=link[name="Accept"i]
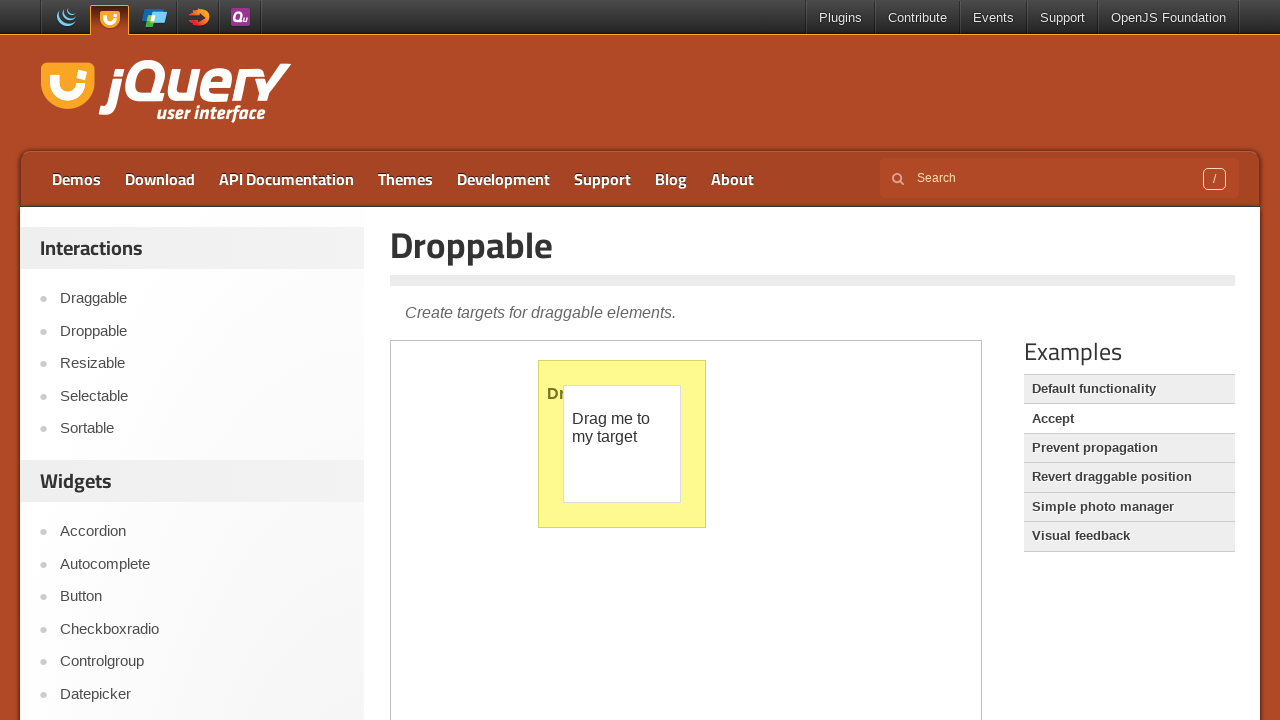

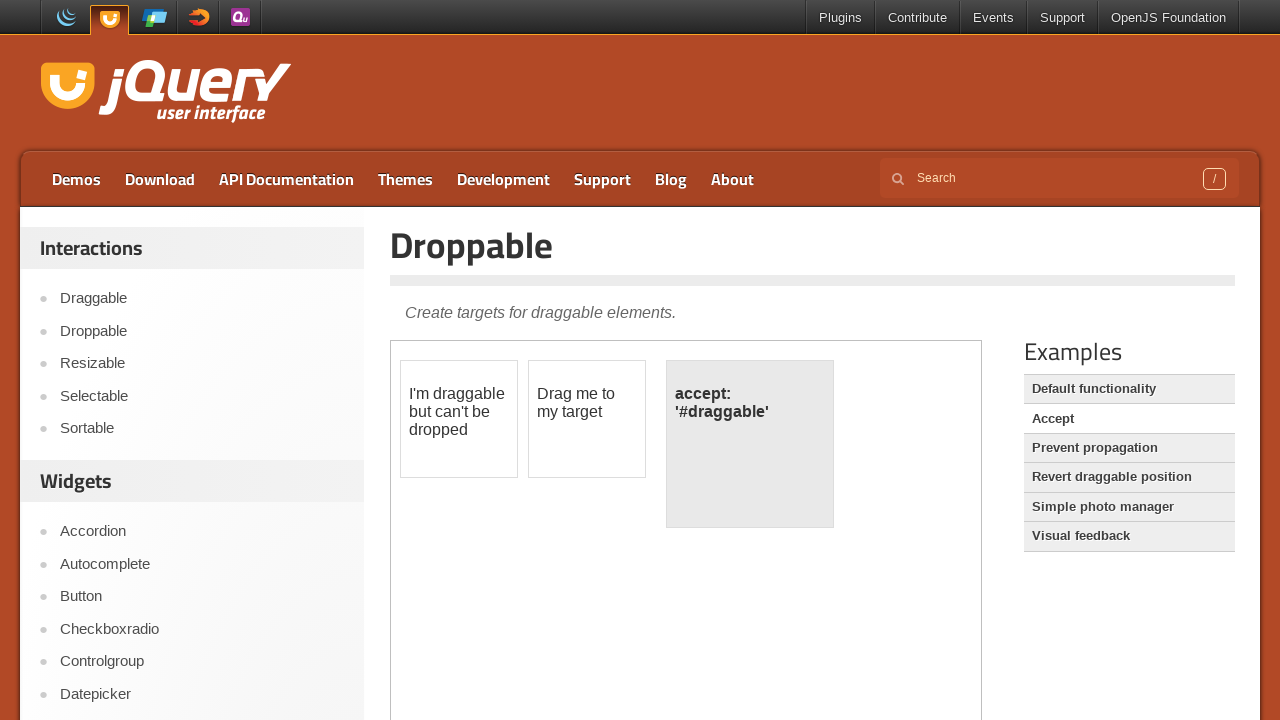